Navigates to W3Schools HTML tables page and interacts with a web table, iterating through table rows to read content

Starting URL: https://www.w3schools.com/html/html_tables.asp

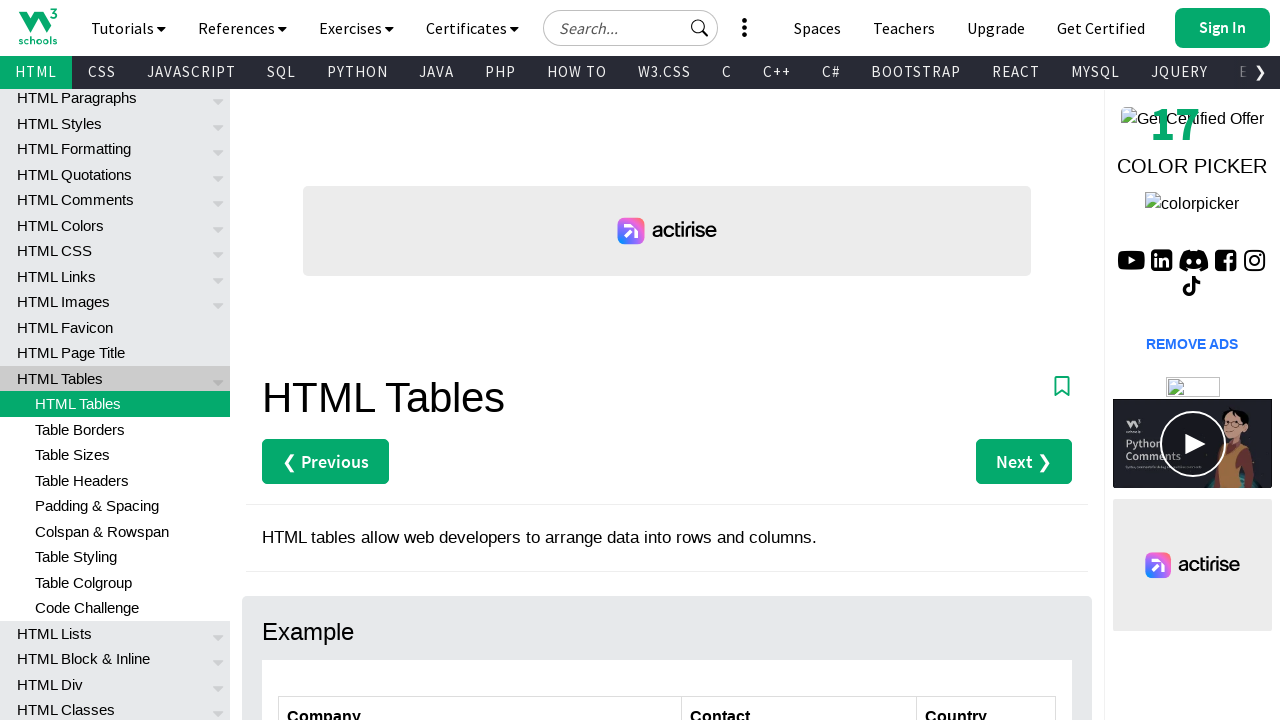

Navigated to W3Schools HTML tables page
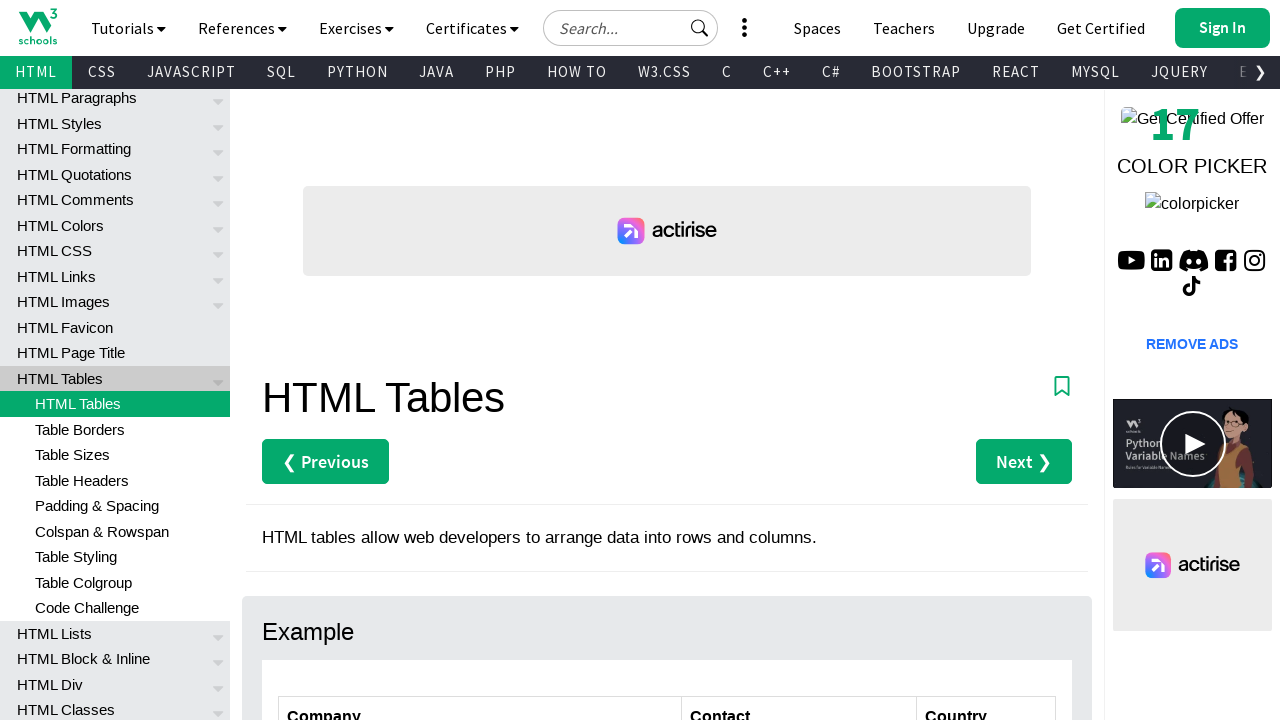

Table container loaded
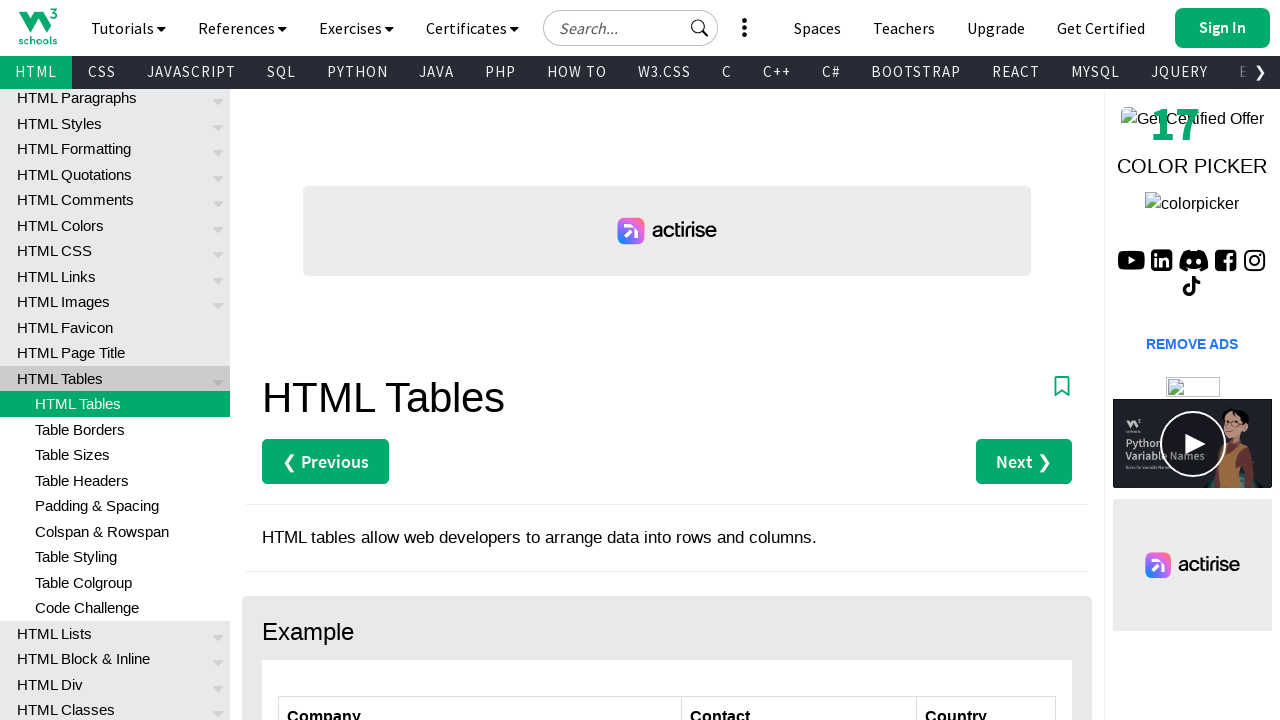

Table rows are visible and ready for interaction
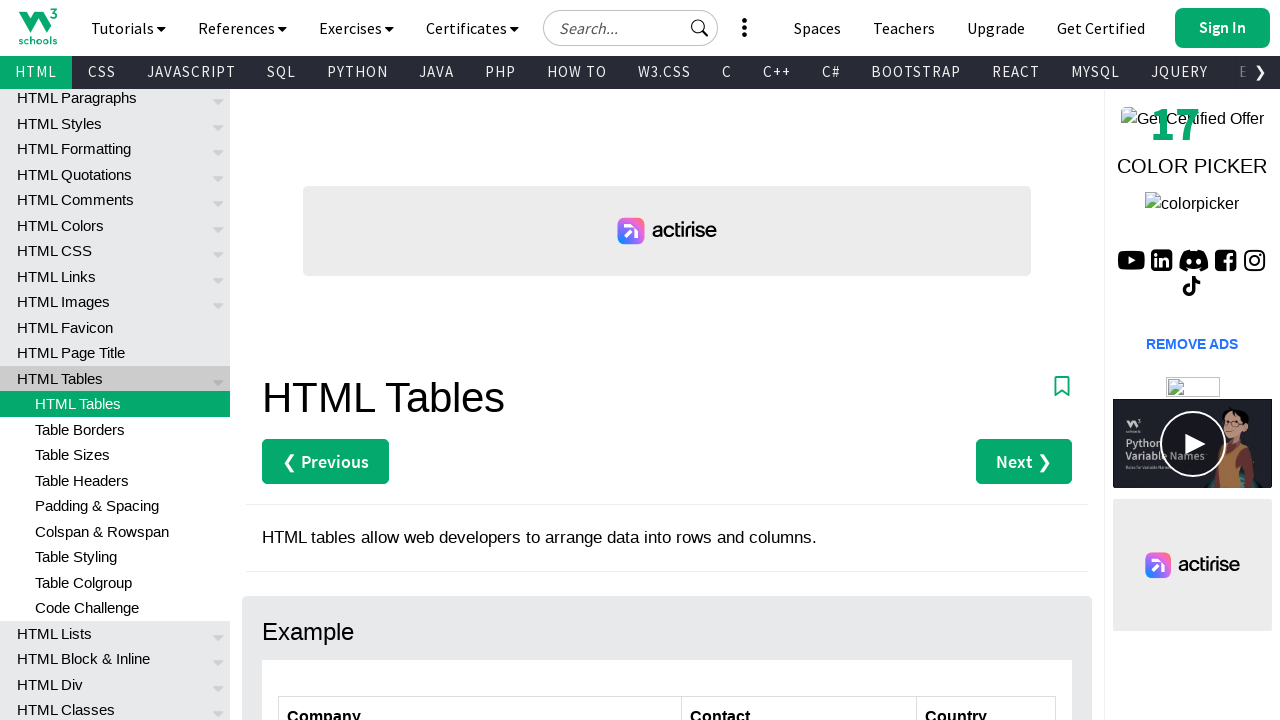

Retrieved all table rows (7 rows found)
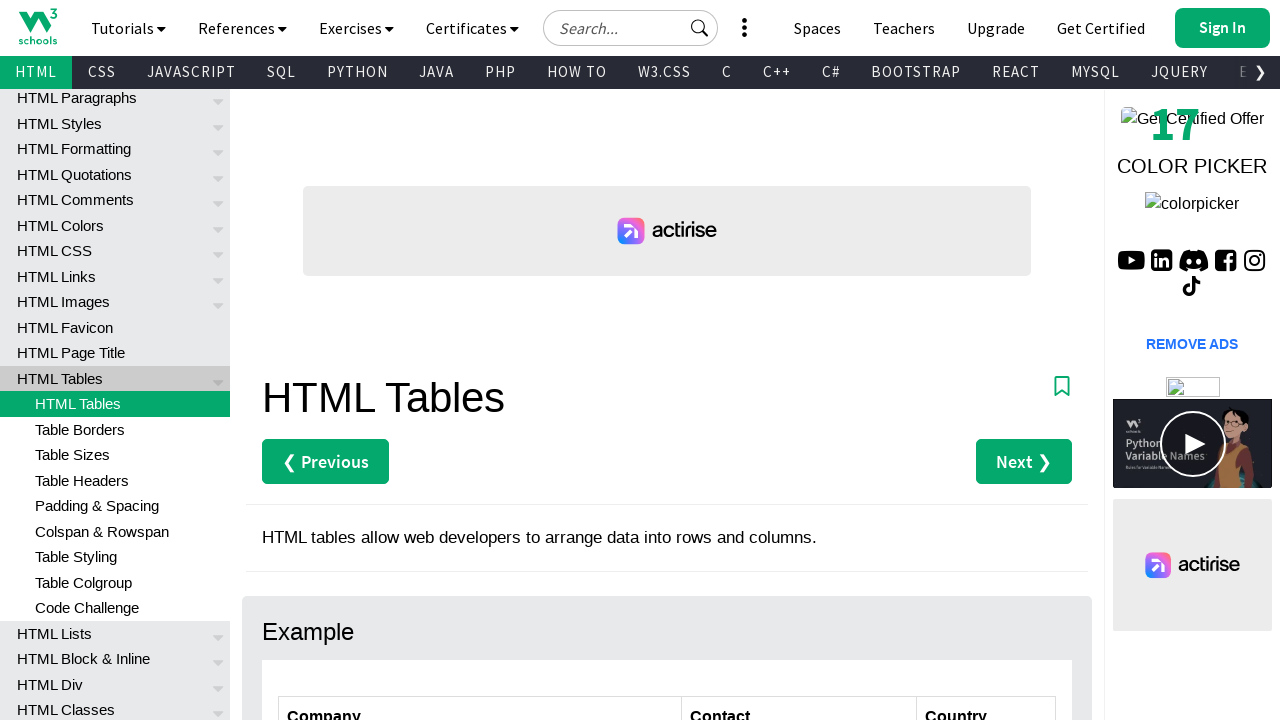

Reading row 1 with 3 cells
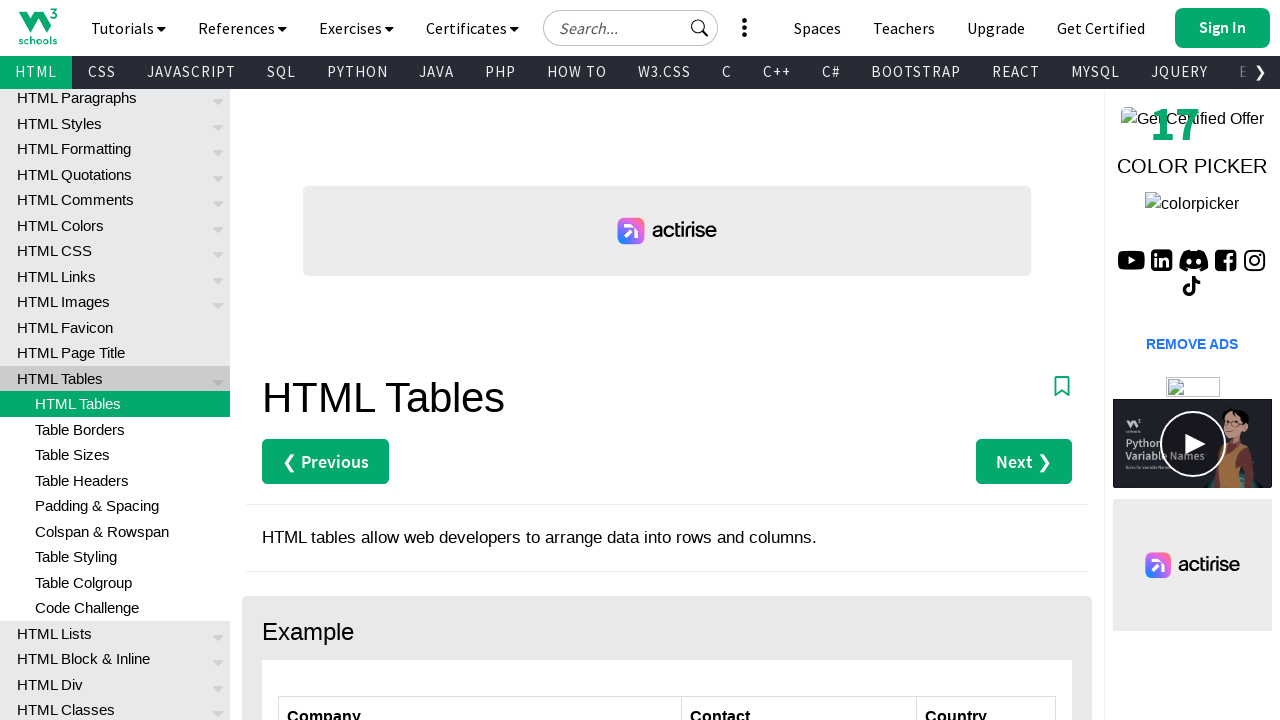

Extracted cell content from row 1, column 1: 'Company'
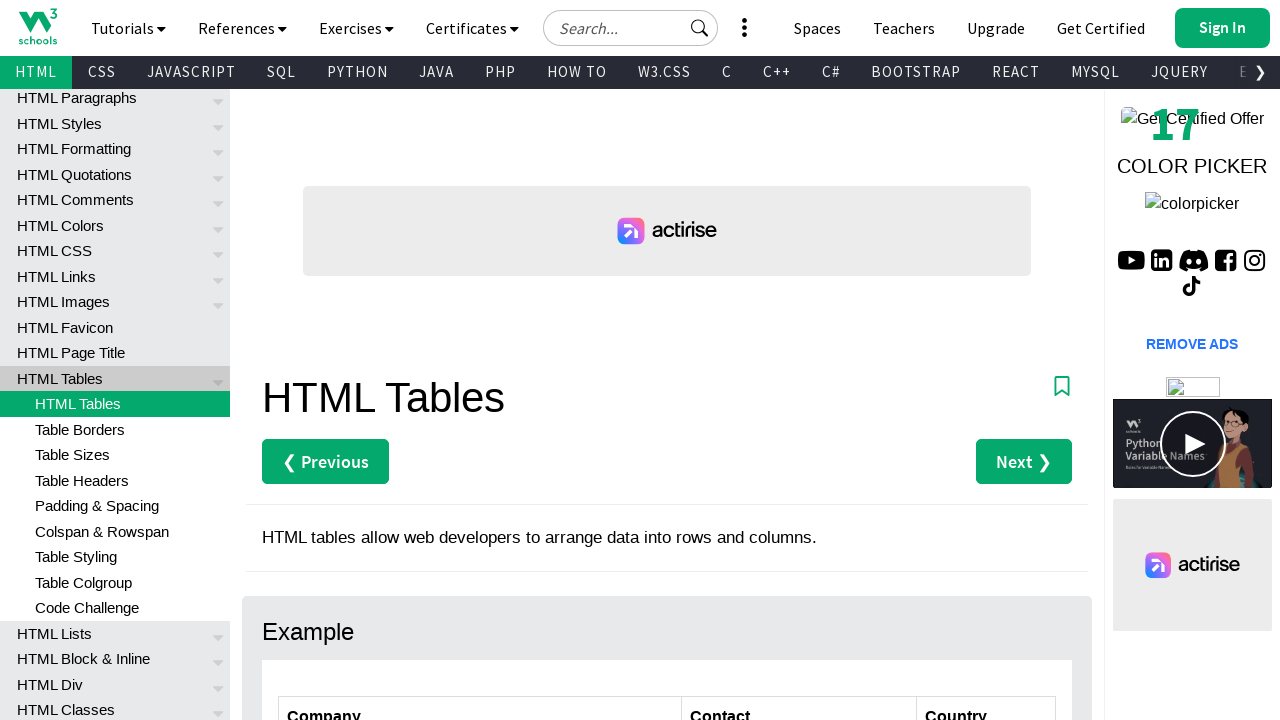

Extracted cell content from row 1, column 2: 'Contact'
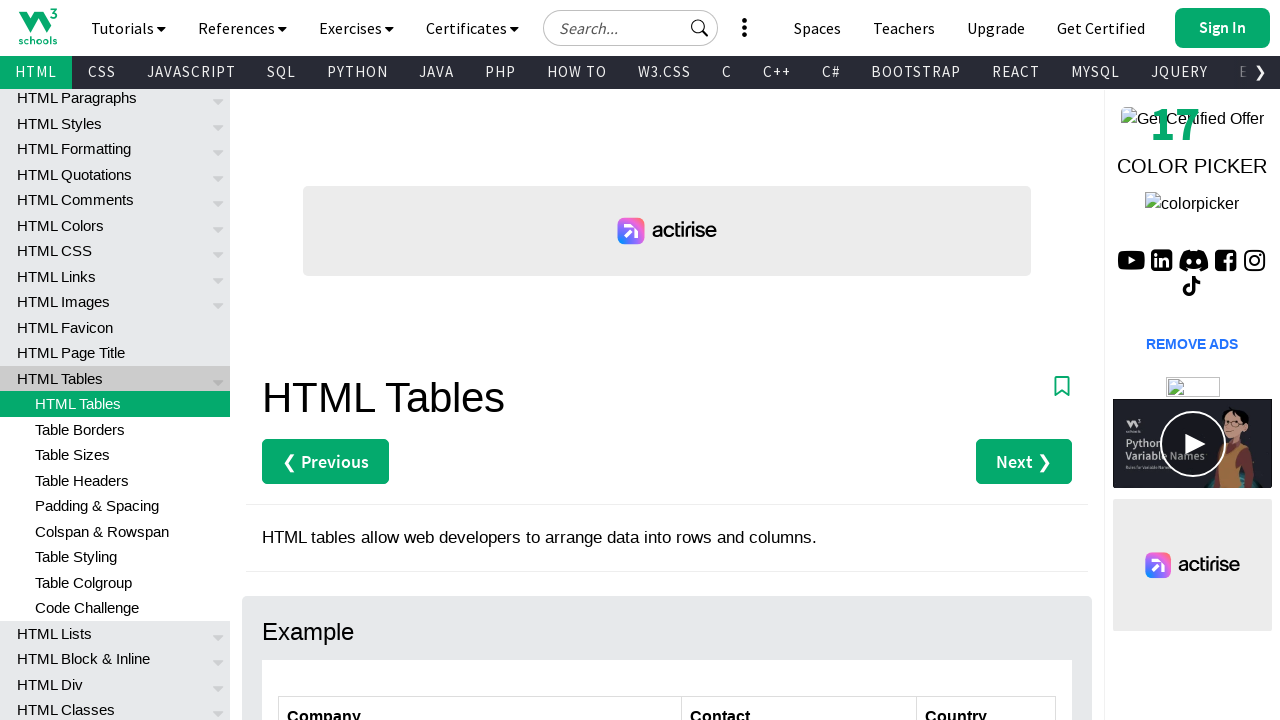

Extracted cell content from row 1, column 3: 'Country'
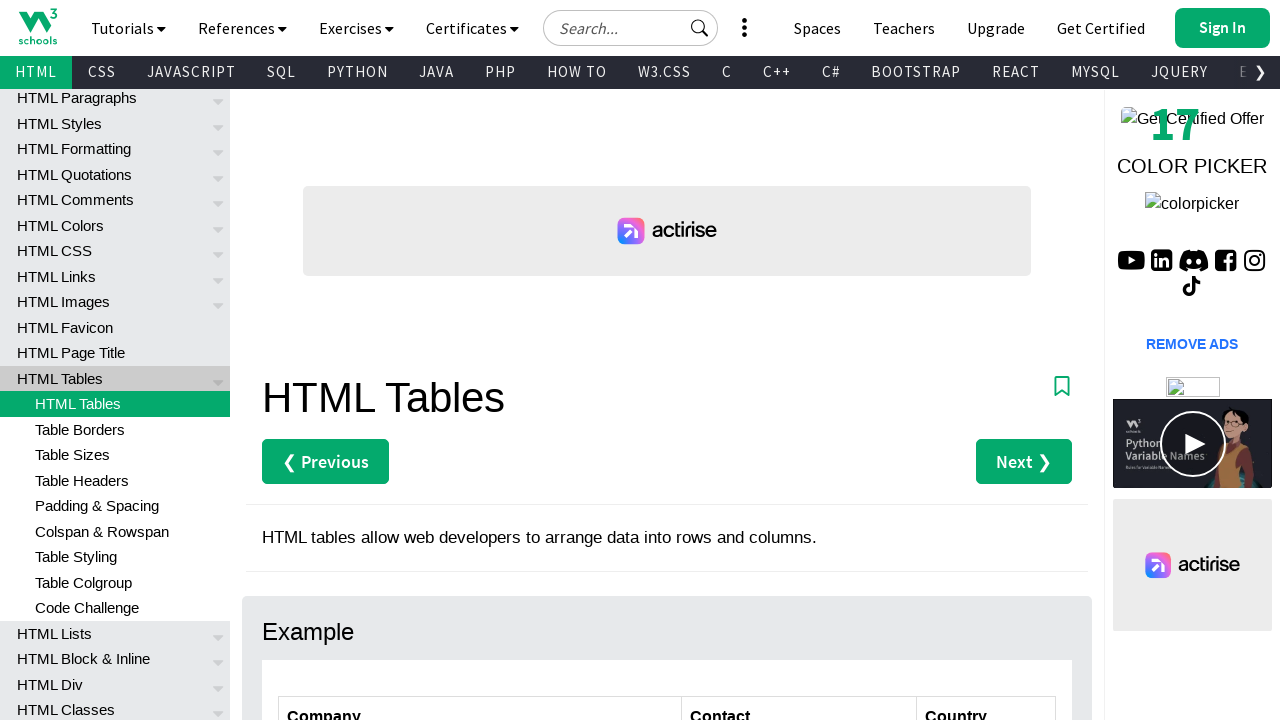

Reading row 2 with 3 cells
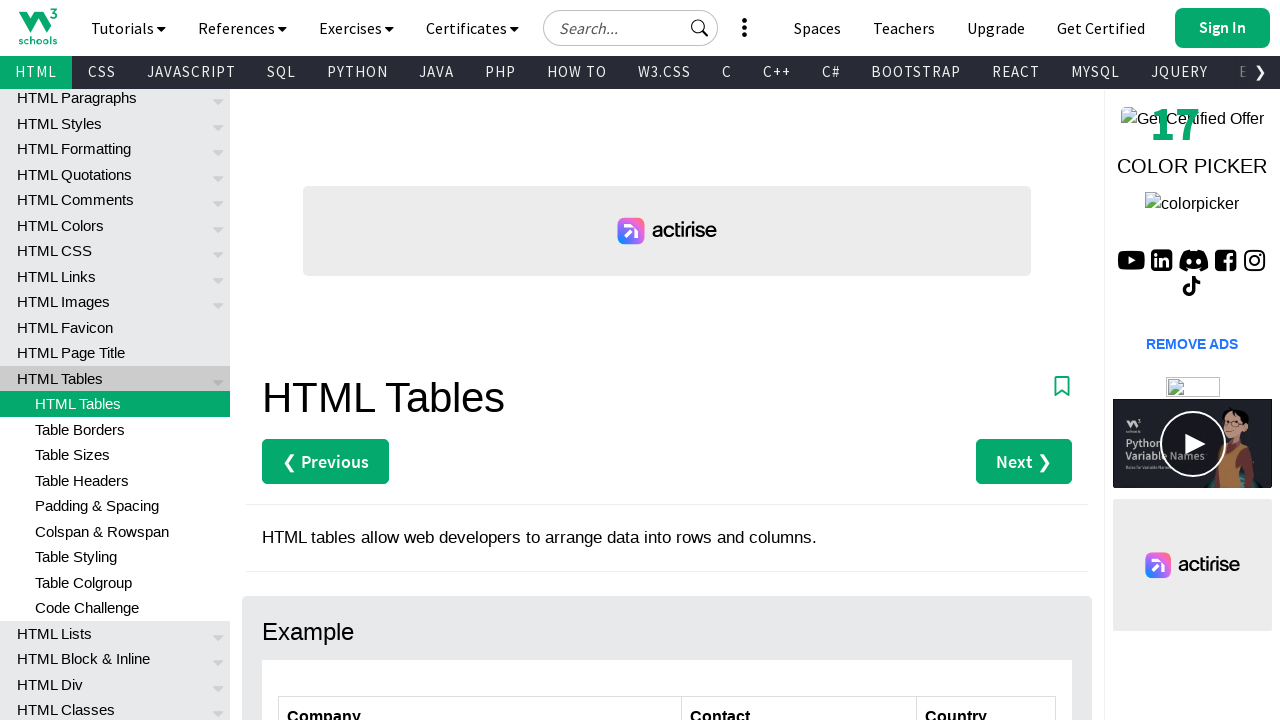

Extracted cell content from row 2, column 1: 'Alfreds Futterkiste'
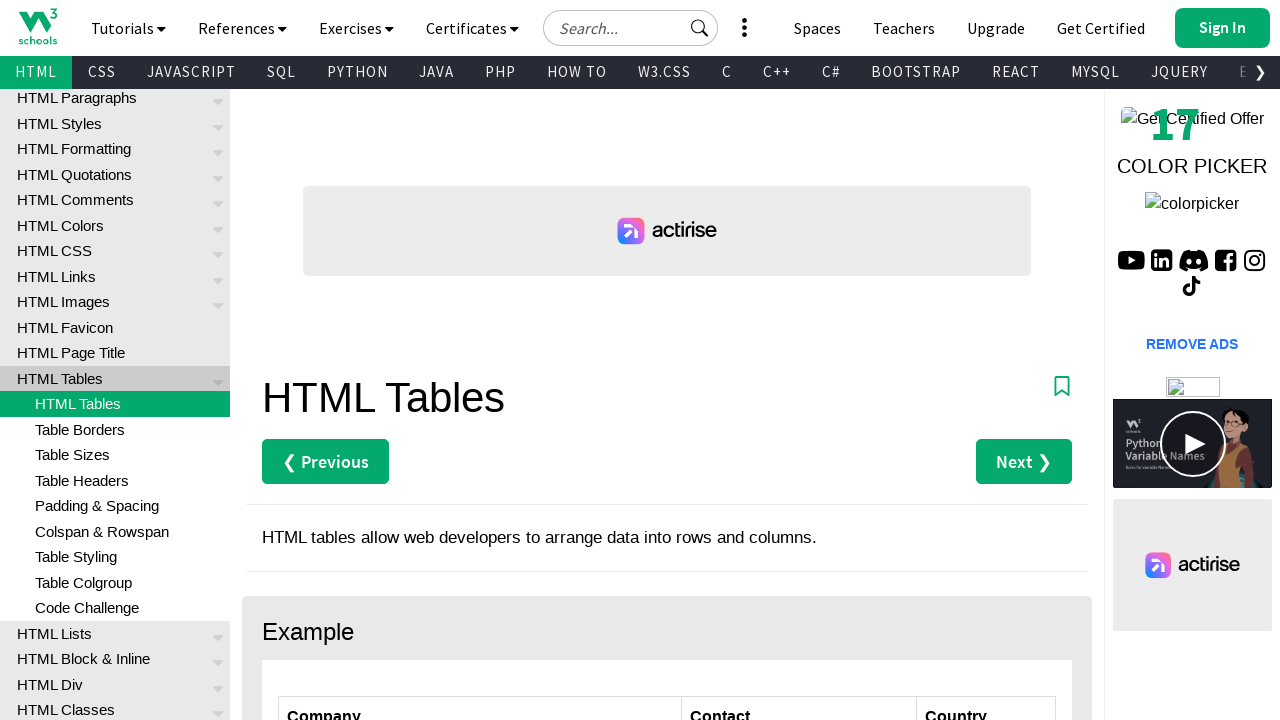

Extracted cell content from row 2, column 2: 'Maria Anders'
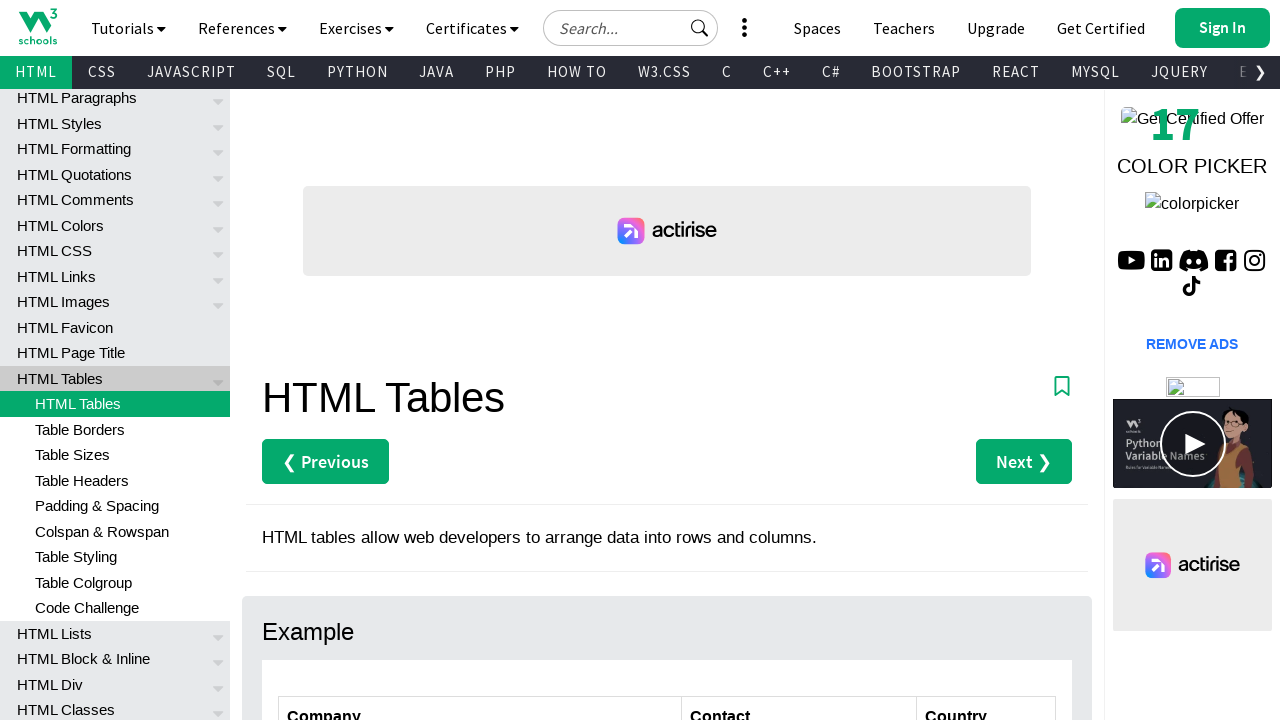

Extracted cell content from row 2, column 3: 'Germany'
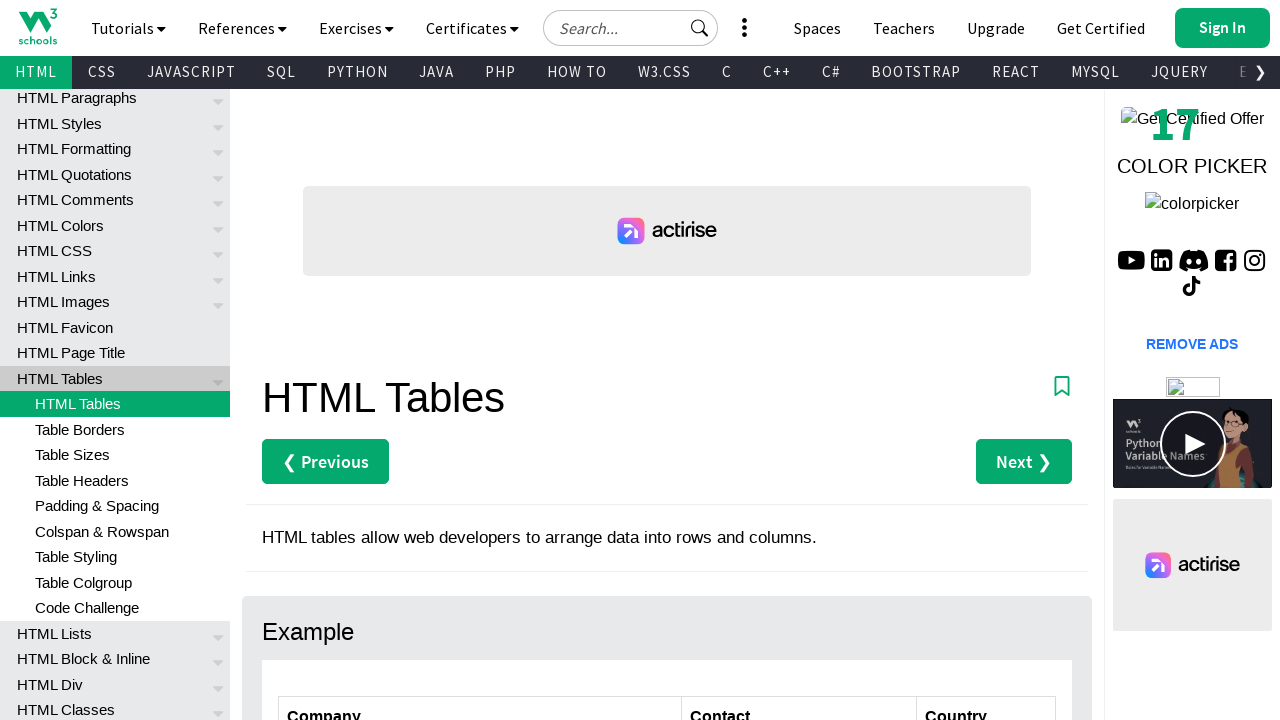

Reading row 3 with 3 cells
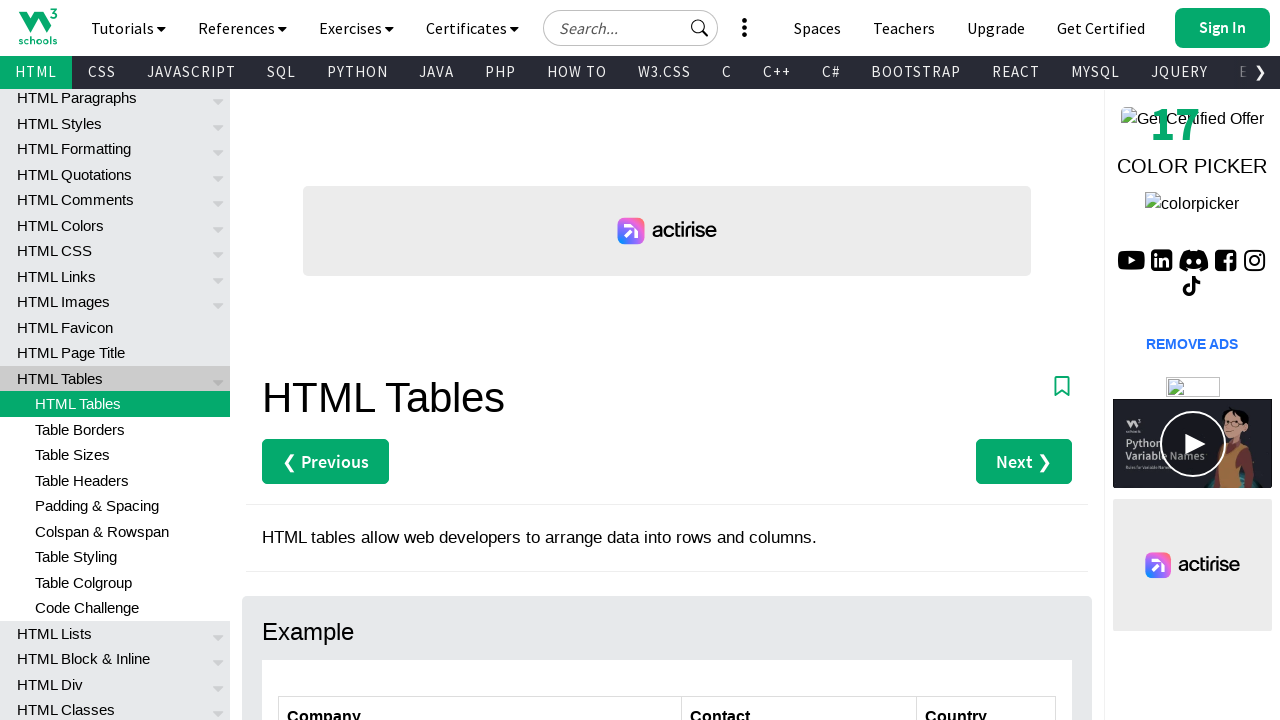

Extracted cell content from row 3, column 1: 'Centro comercial Moctezuma'
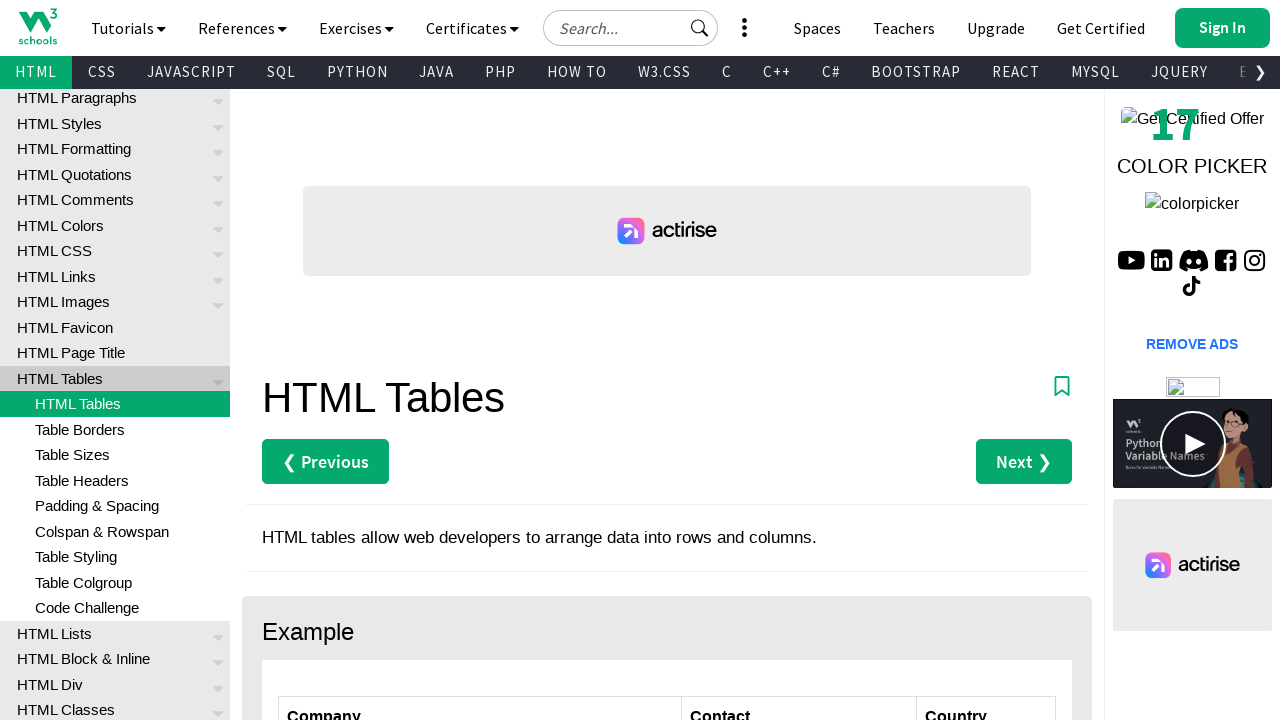

Extracted cell content from row 3, column 2: 'Francisco Chang'
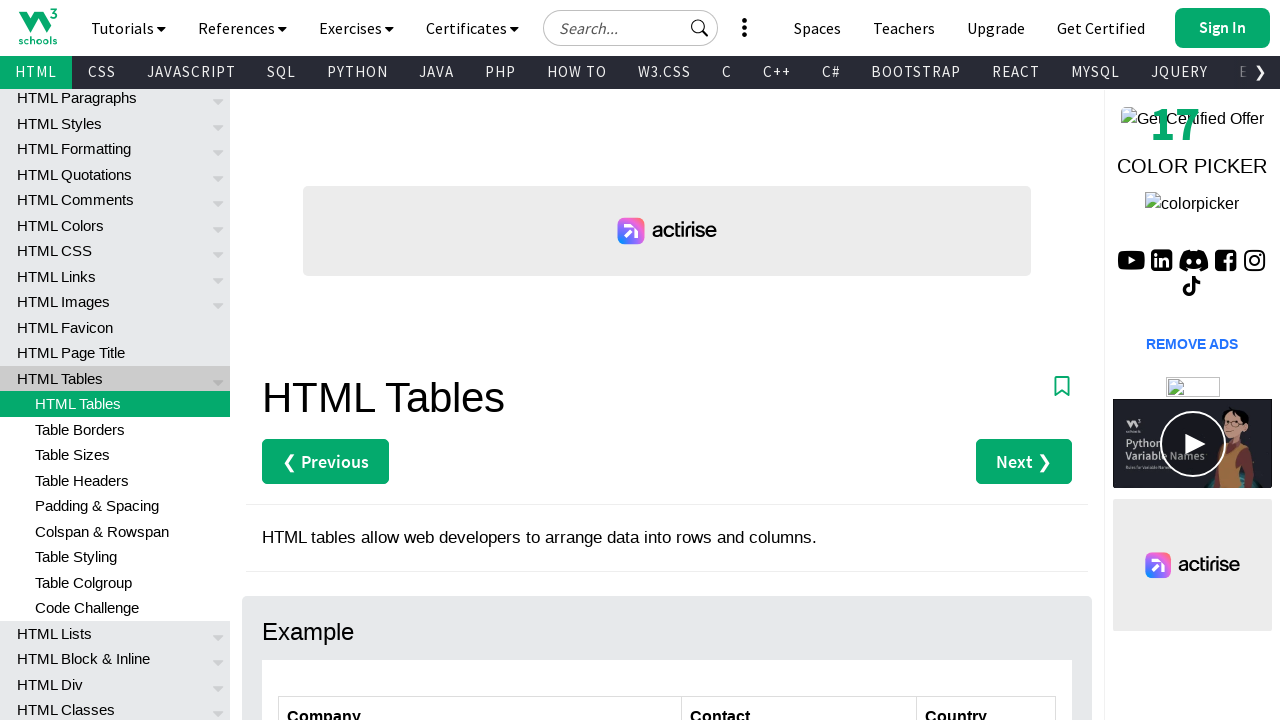

Extracted cell content from row 3, column 3: 'Mexico'
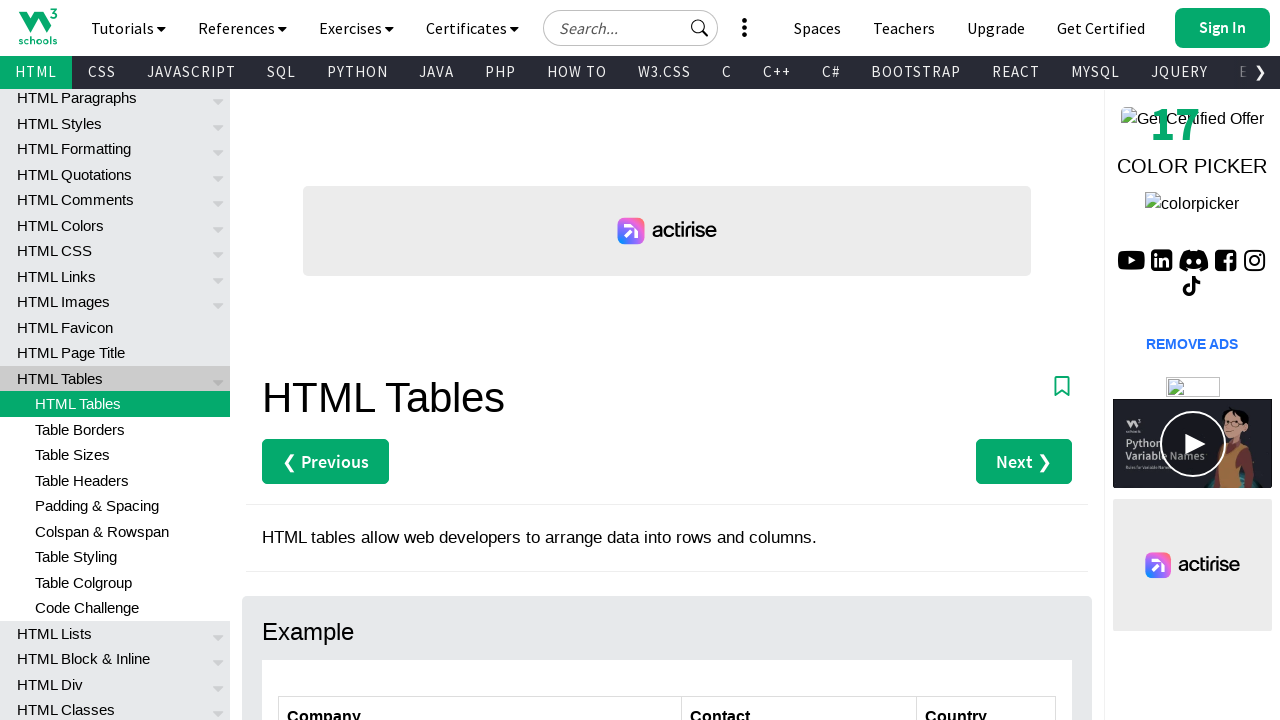

Reading row 4 with 3 cells
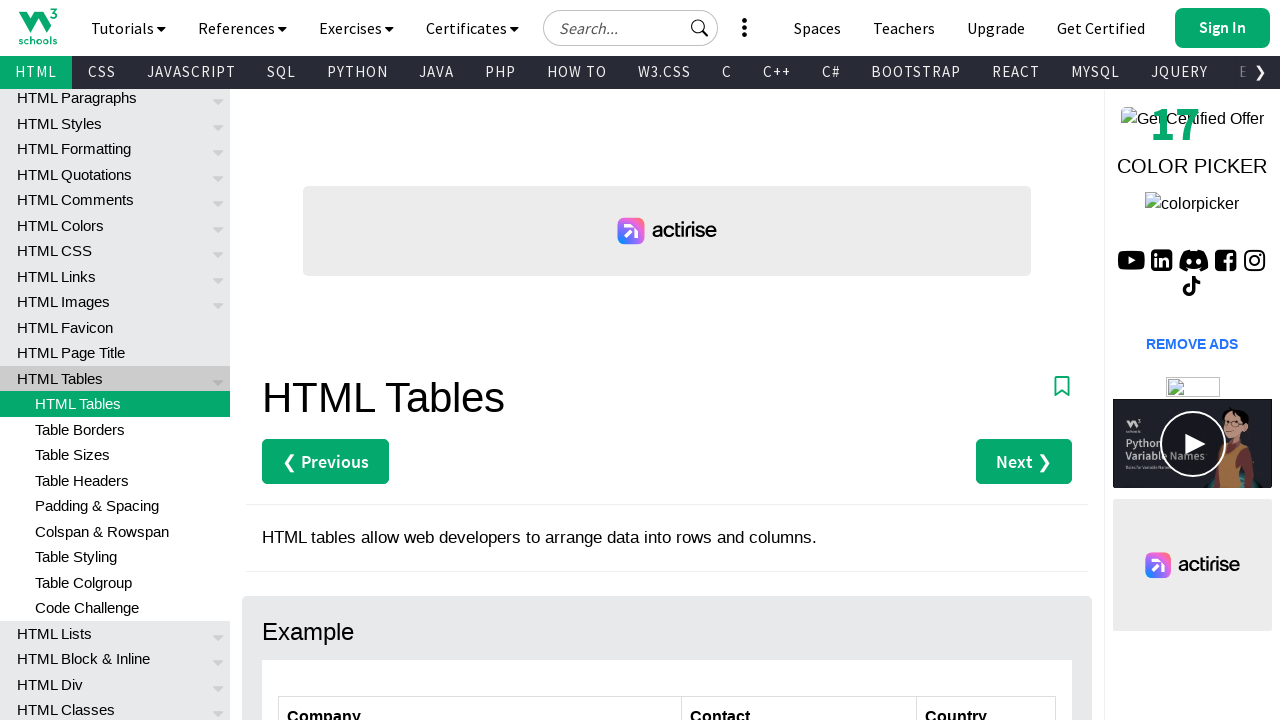

Extracted cell content from row 4, column 1: 'Ernst Handel'
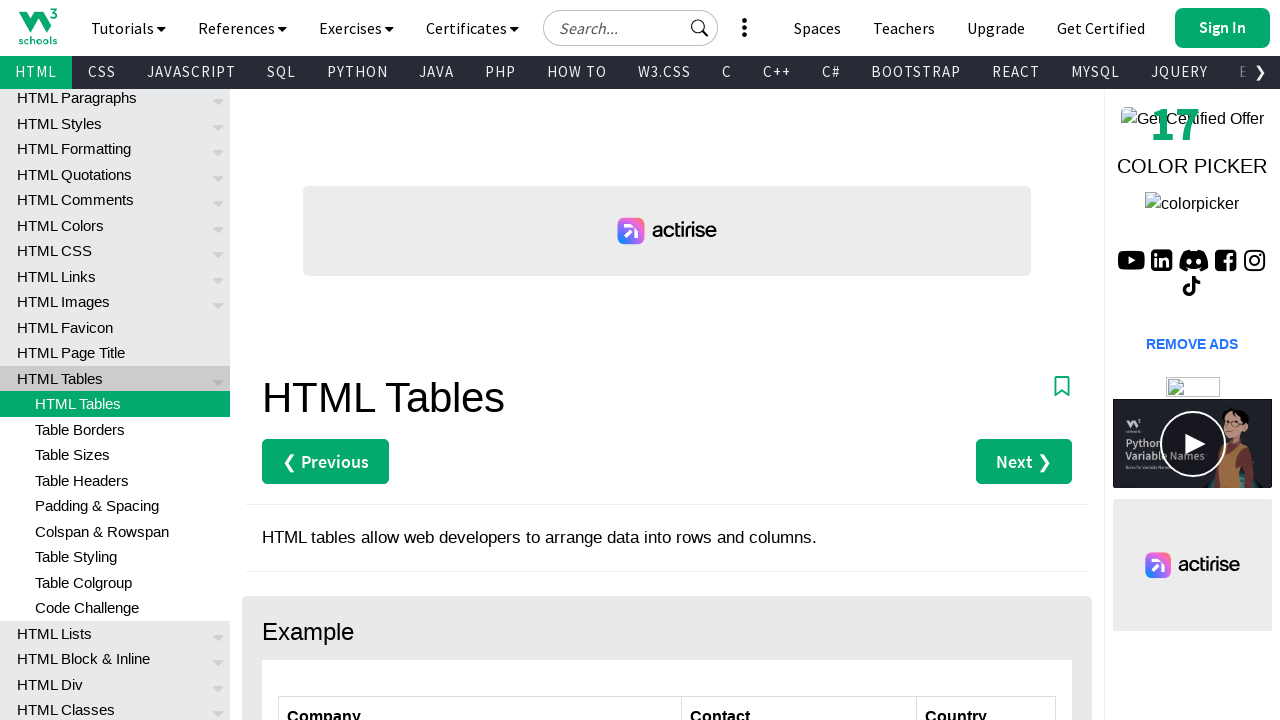

Extracted cell content from row 4, column 2: 'Roland Mendel'
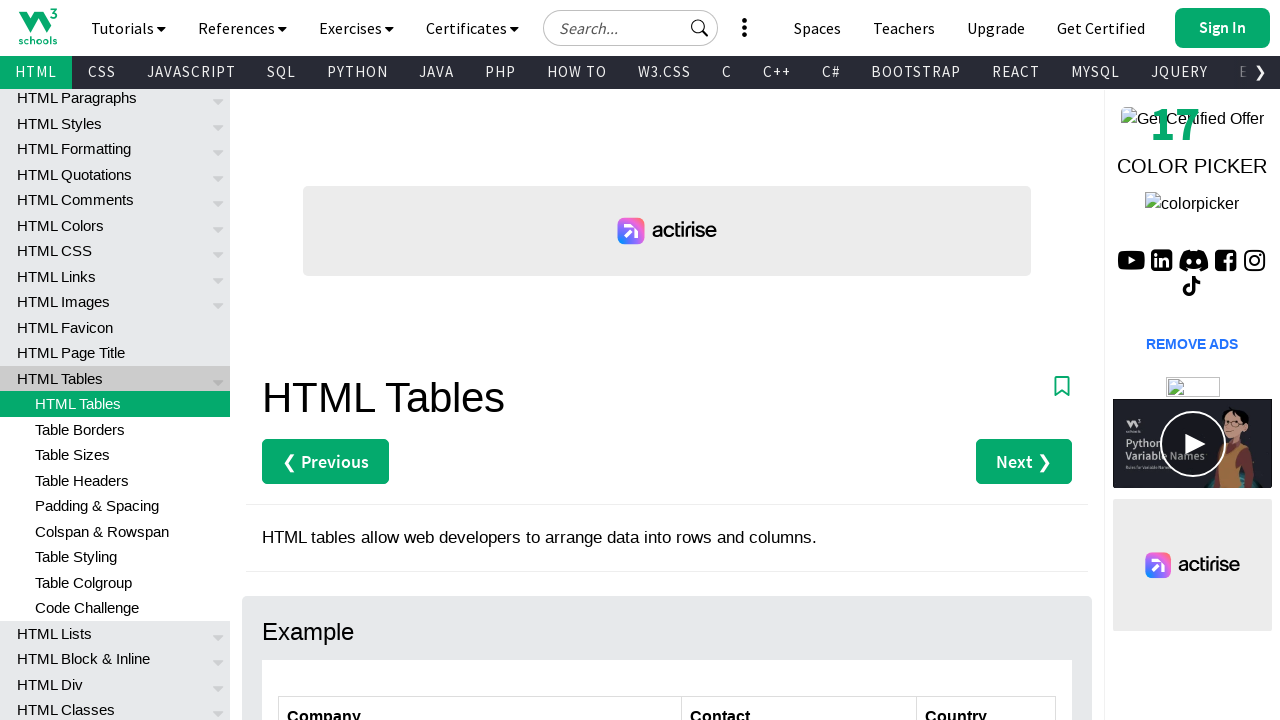

Extracted cell content from row 4, column 3: 'Austria'
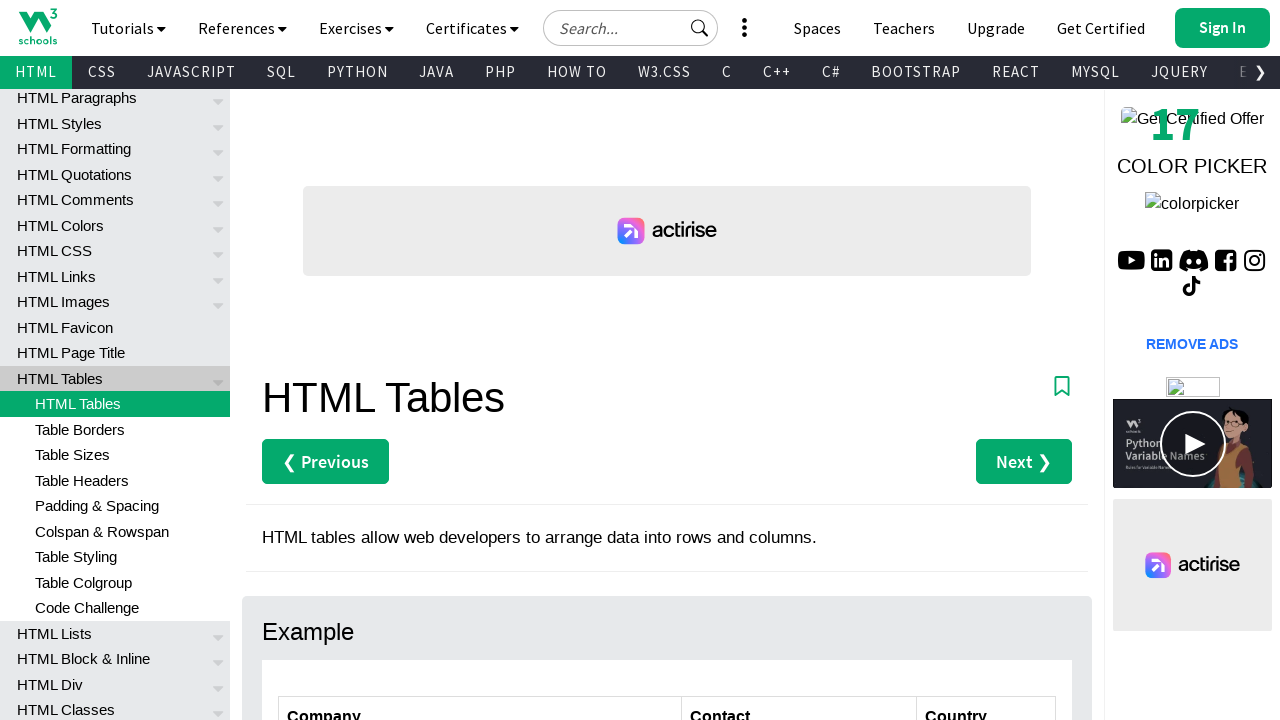

Reading row 5 with 3 cells
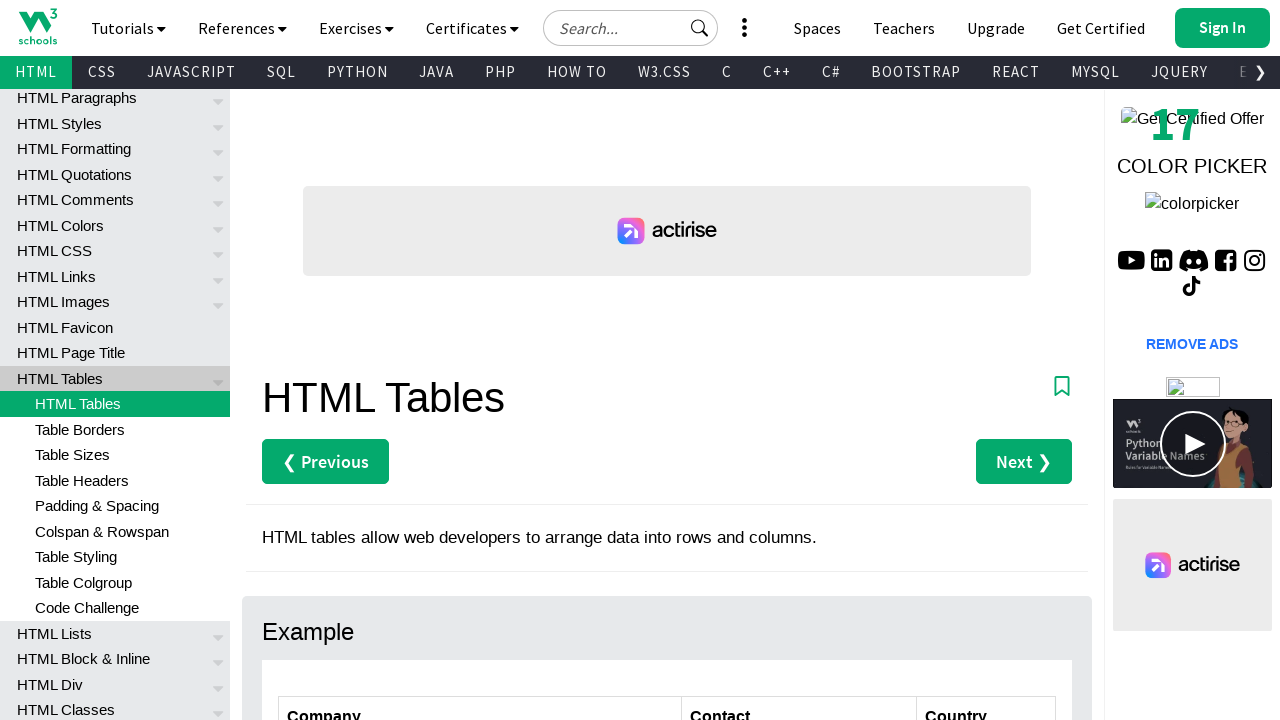

Extracted cell content from row 5, column 1: 'Island Trading'
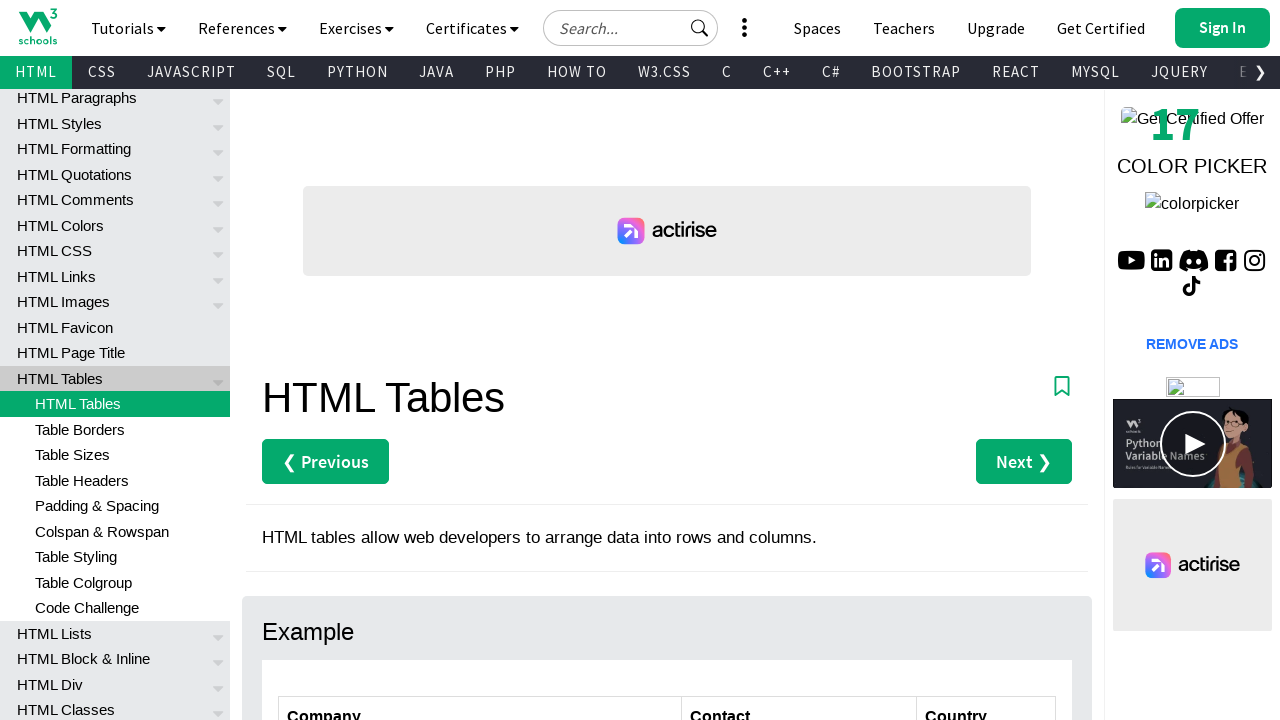

Extracted cell content from row 5, column 2: 'Helen Bennett'
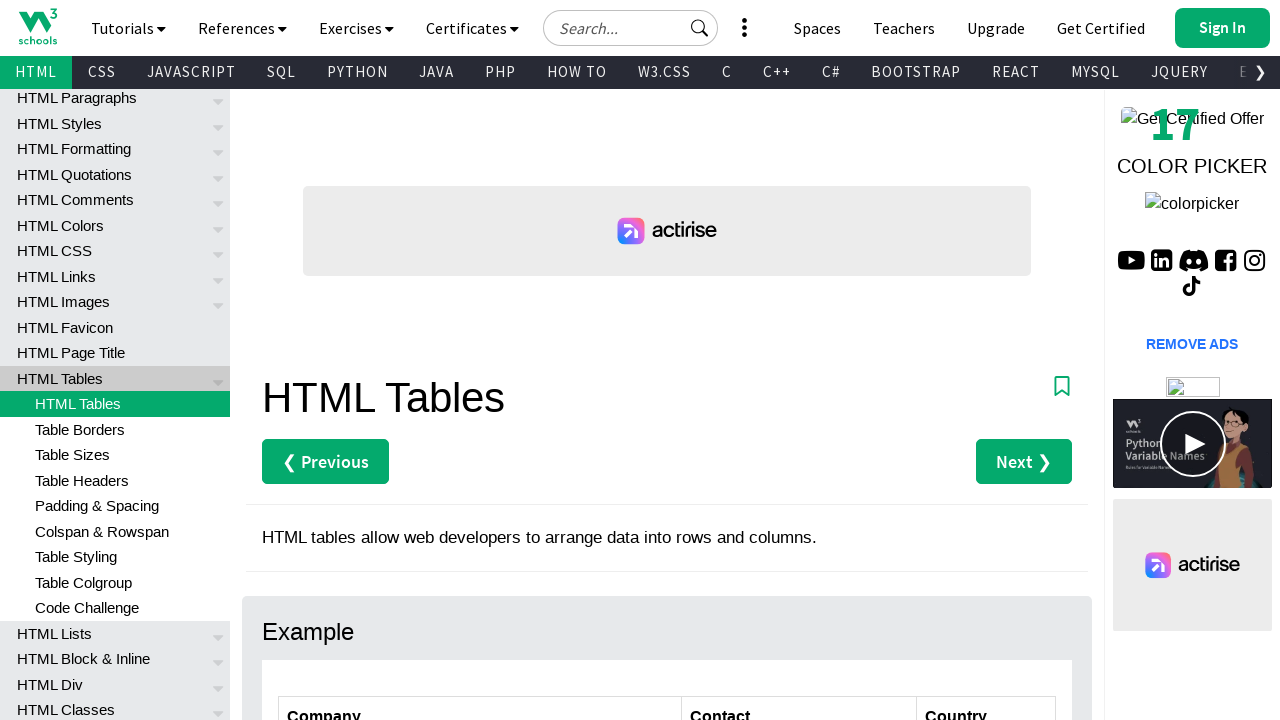

Extracted cell content from row 5, column 3: 'UK'
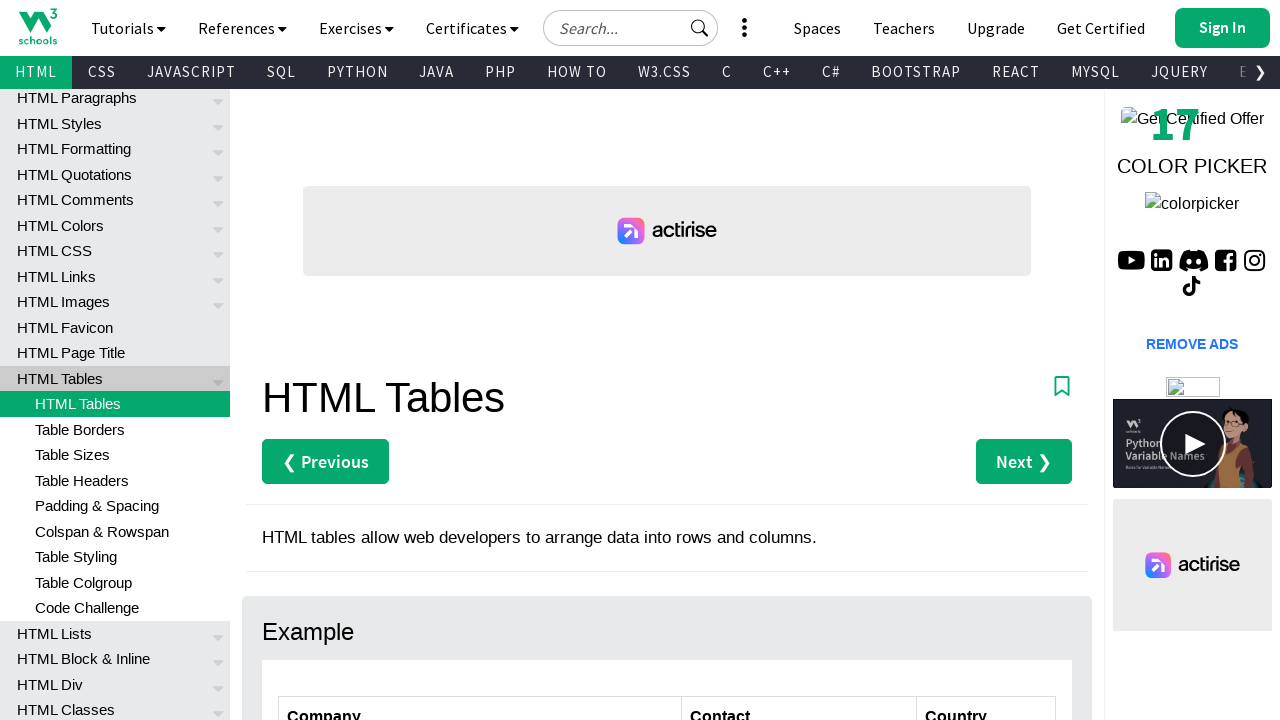

Reading row 6 with 3 cells
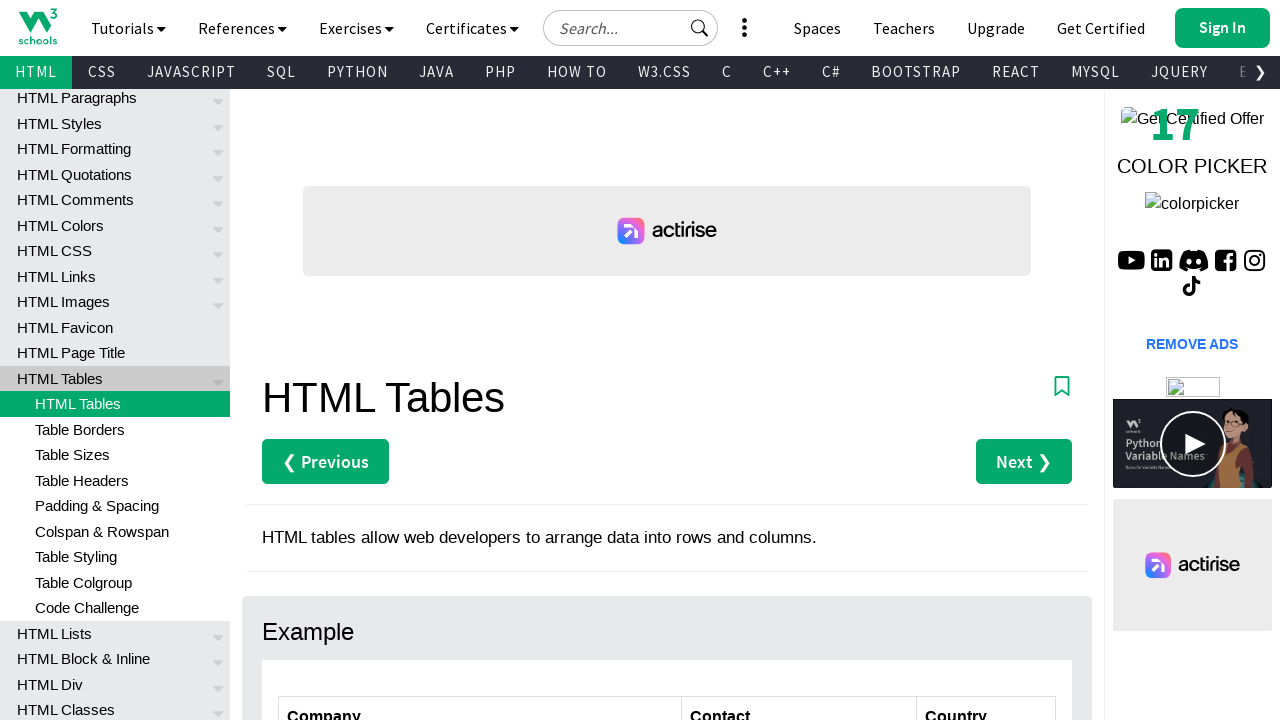

Extracted cell content from row 6, column 1: 'Laughing Bacchus Winecellars'
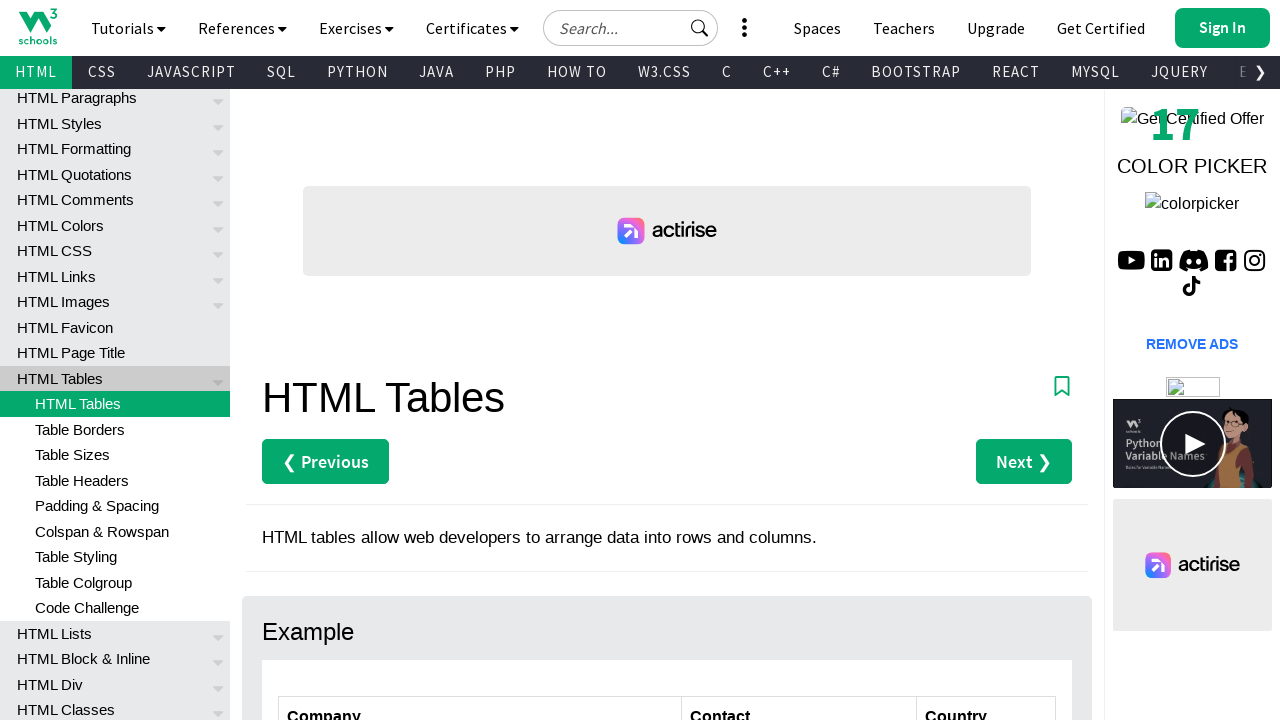

Extracted cell content from row 6, column 2: 'Yoshi Tannamuri'
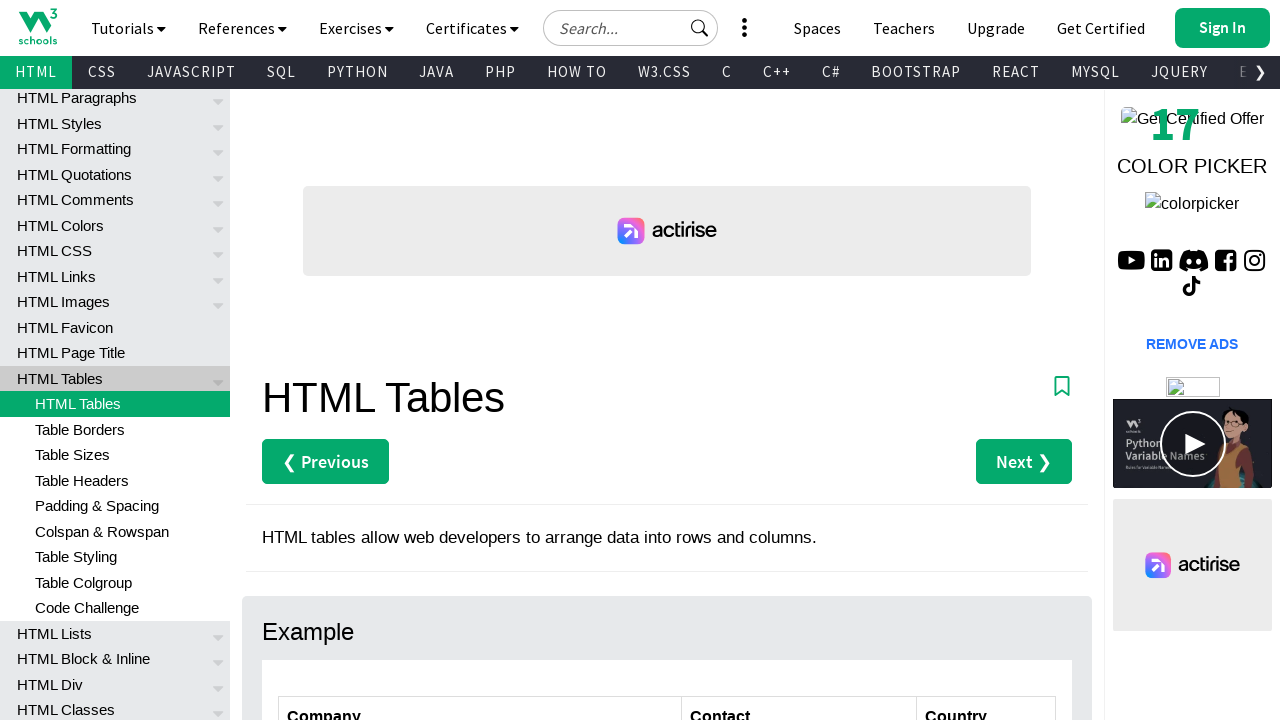

Extracted cell content from row 6, column 3: 'Canada'
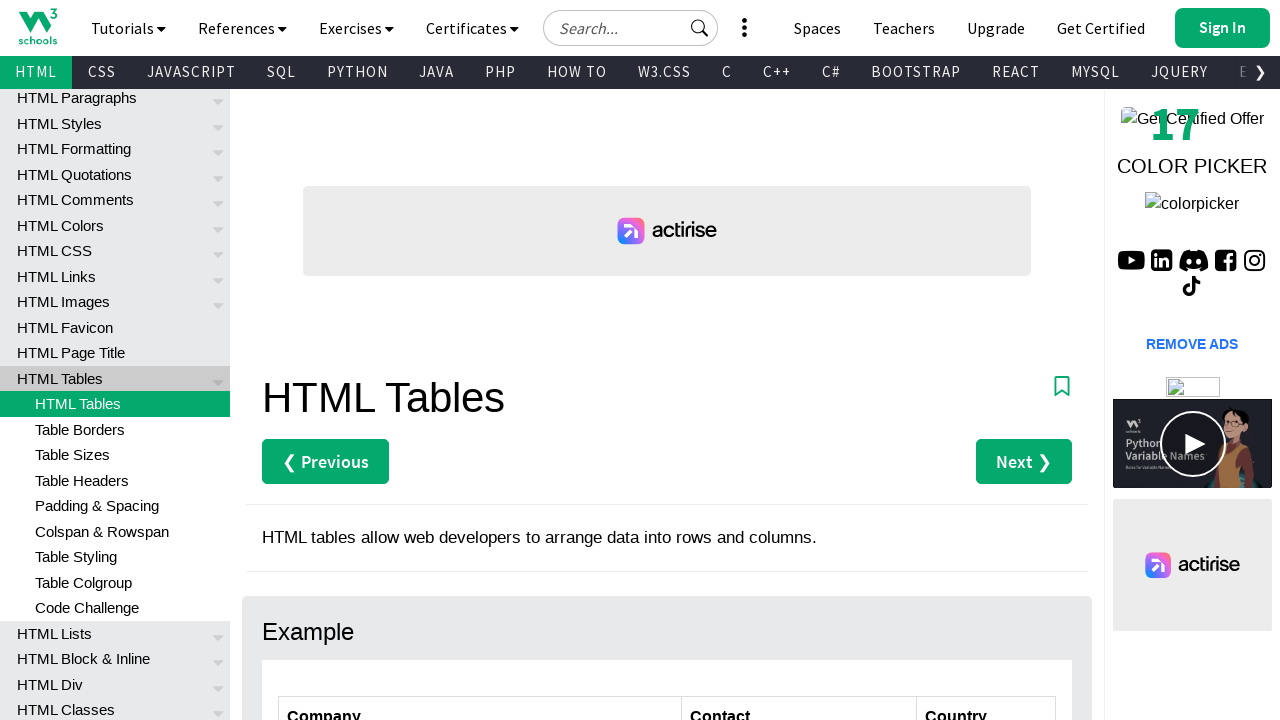

Reading row 7 with 3 cells
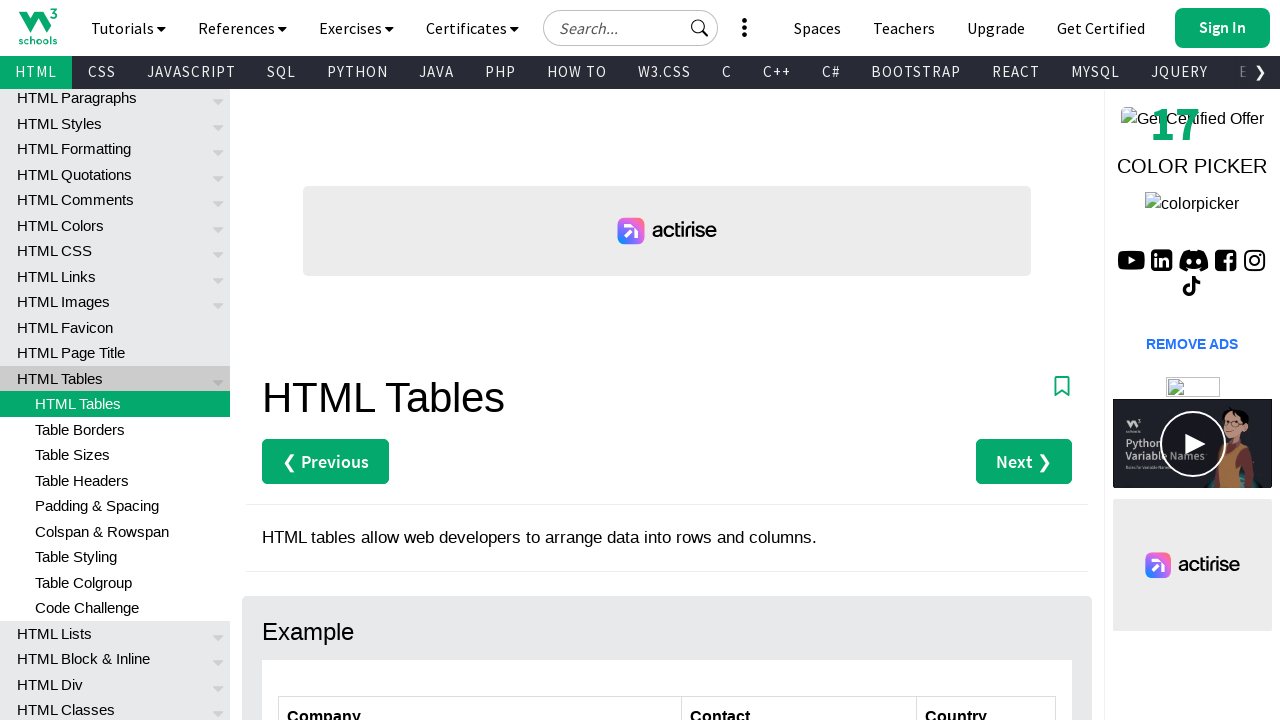

Extracted cell content from row 7, column 1: 'Magazzini Alimentari Riuniti'
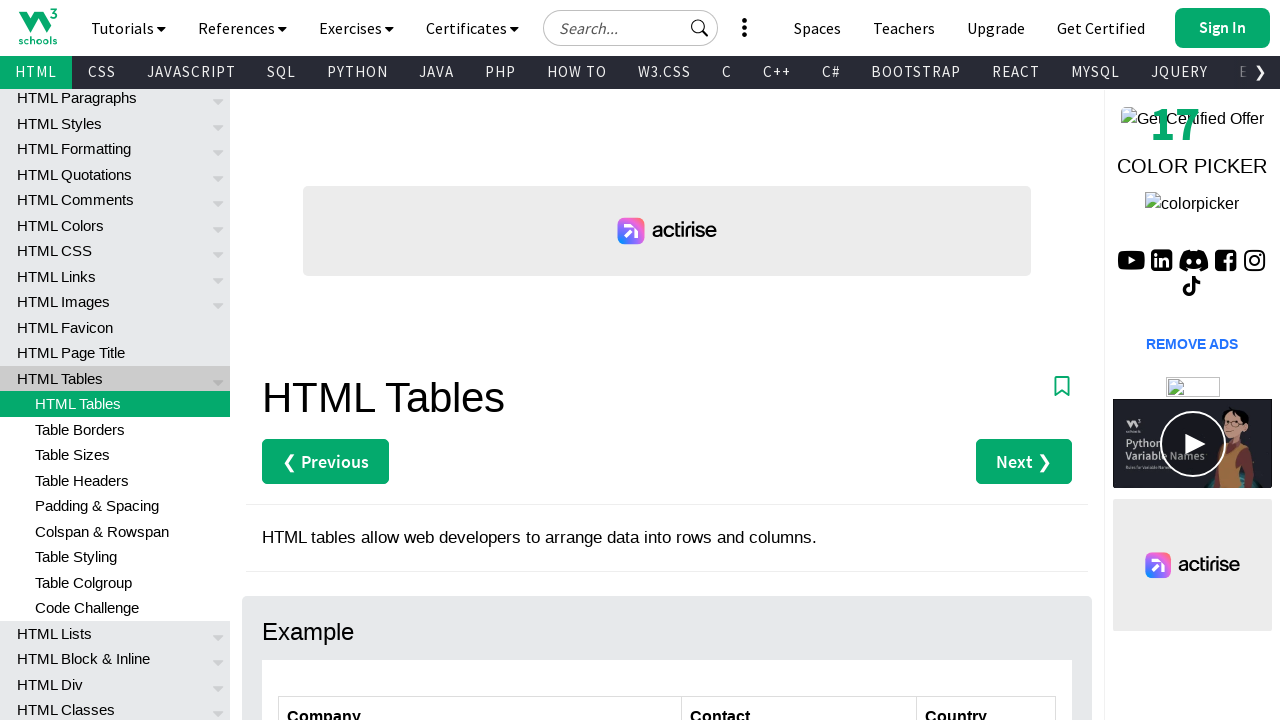

Extracted cell content from row 7, column 2: 'Giovanni Rovelli'
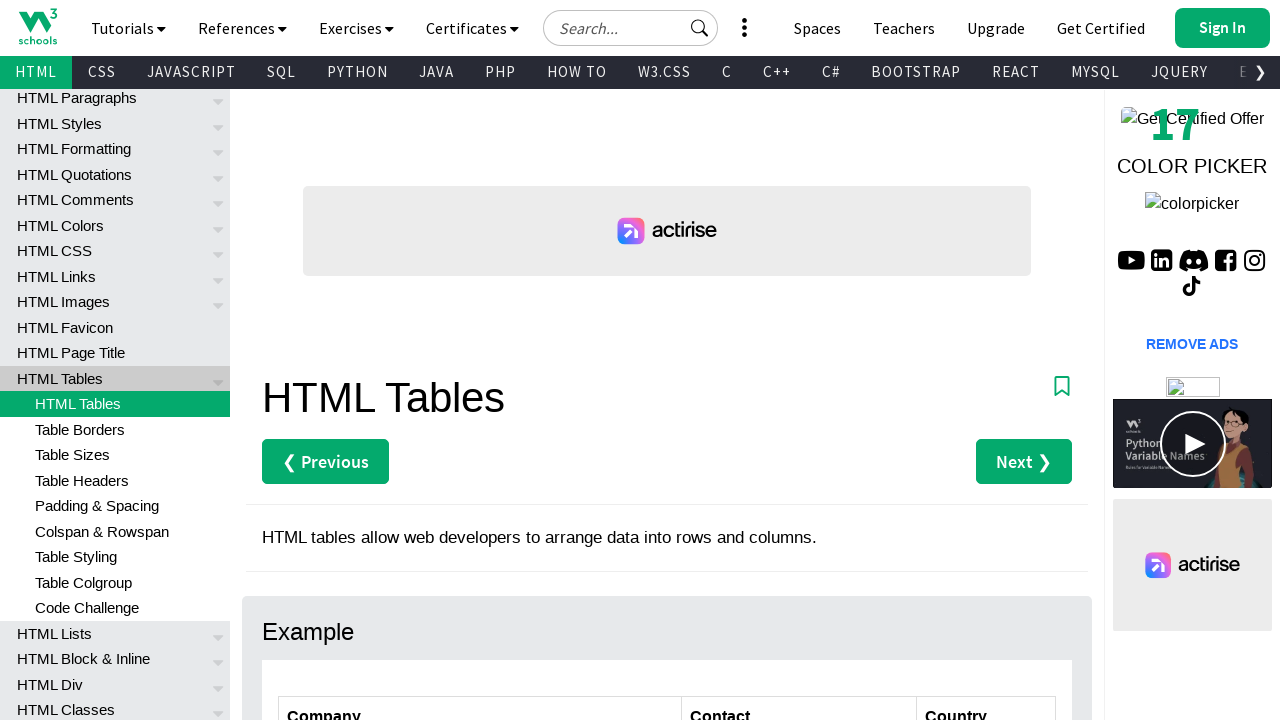

Extracted cell content from row 7, column 3: 'Italy'
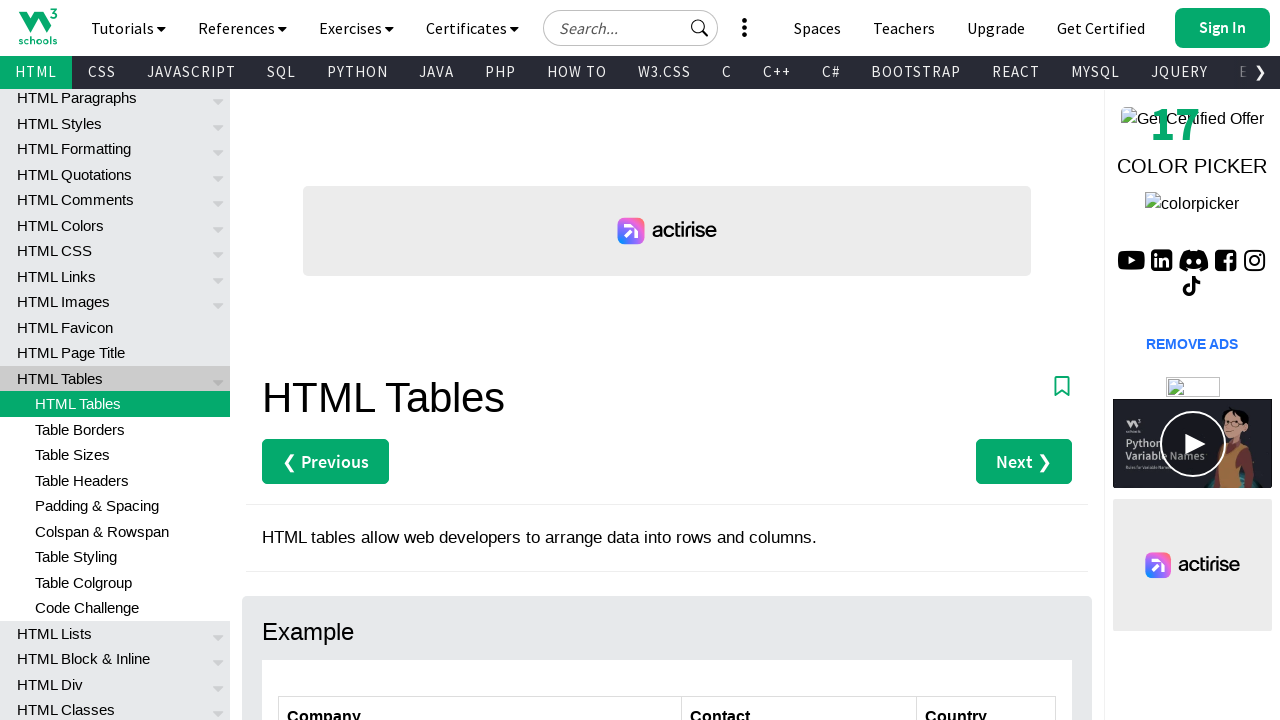

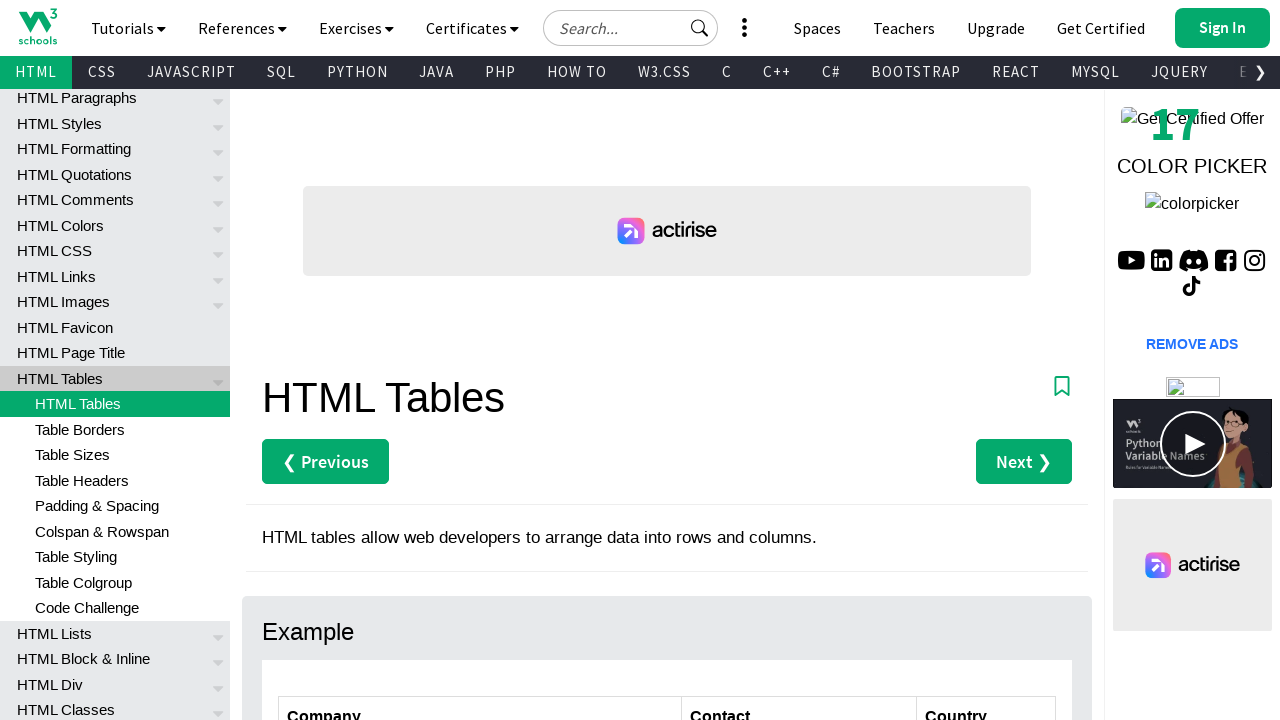